Verifies that clicking on a specific link on the homepage navigates to the correct page with the expected URL and title. Tests one sample link from the data provider.

Starting URL: https://bonigarcia.dev/selenium-webdriver-java/

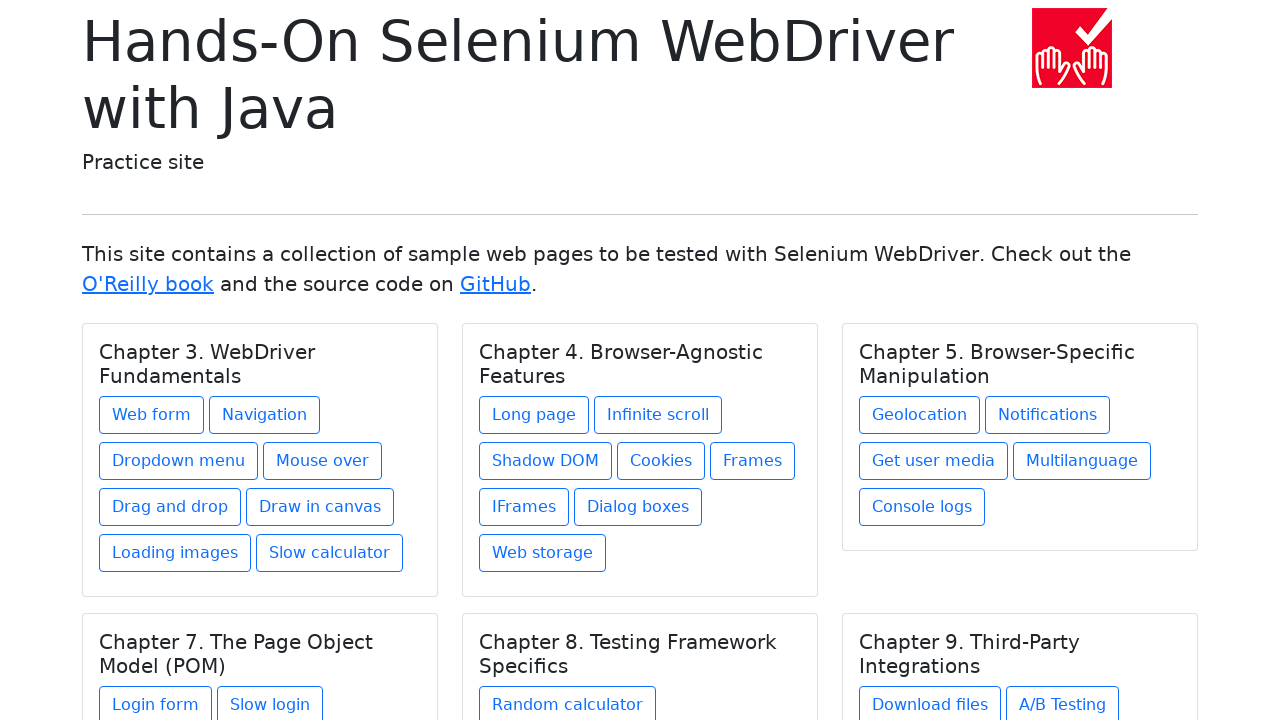

Clicked on the Web form link under Chapter 3. WebDriver Fundamentals at (152, 415) on xpath=//h5[text() = 'Chapter 3. WebDriver Fundamentals']/../a[@href = 'web-form.
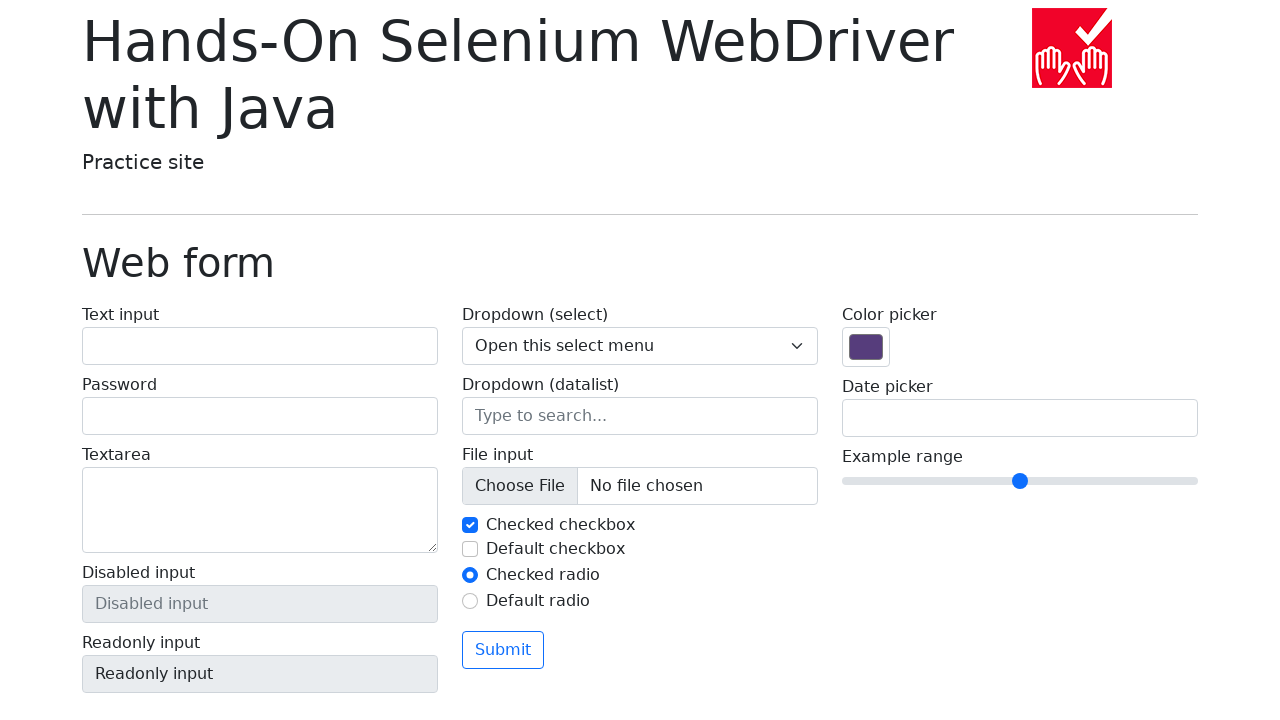

Web form page loaded and title element is present
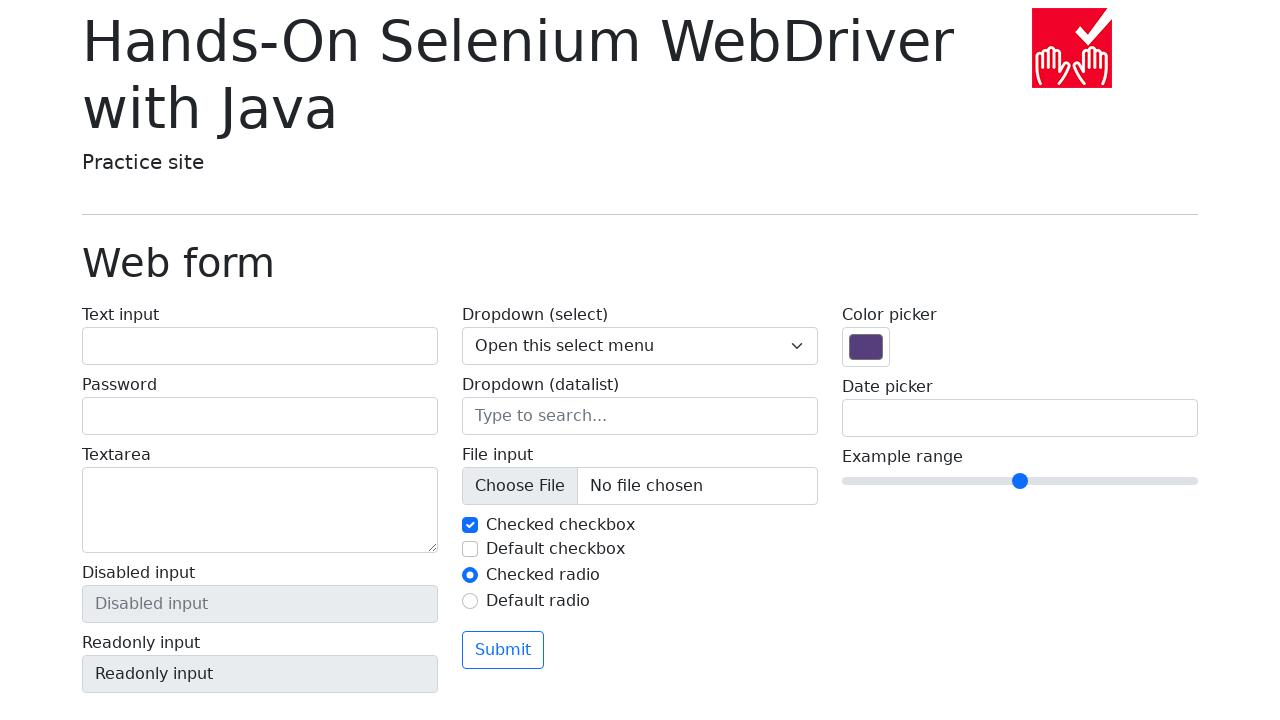

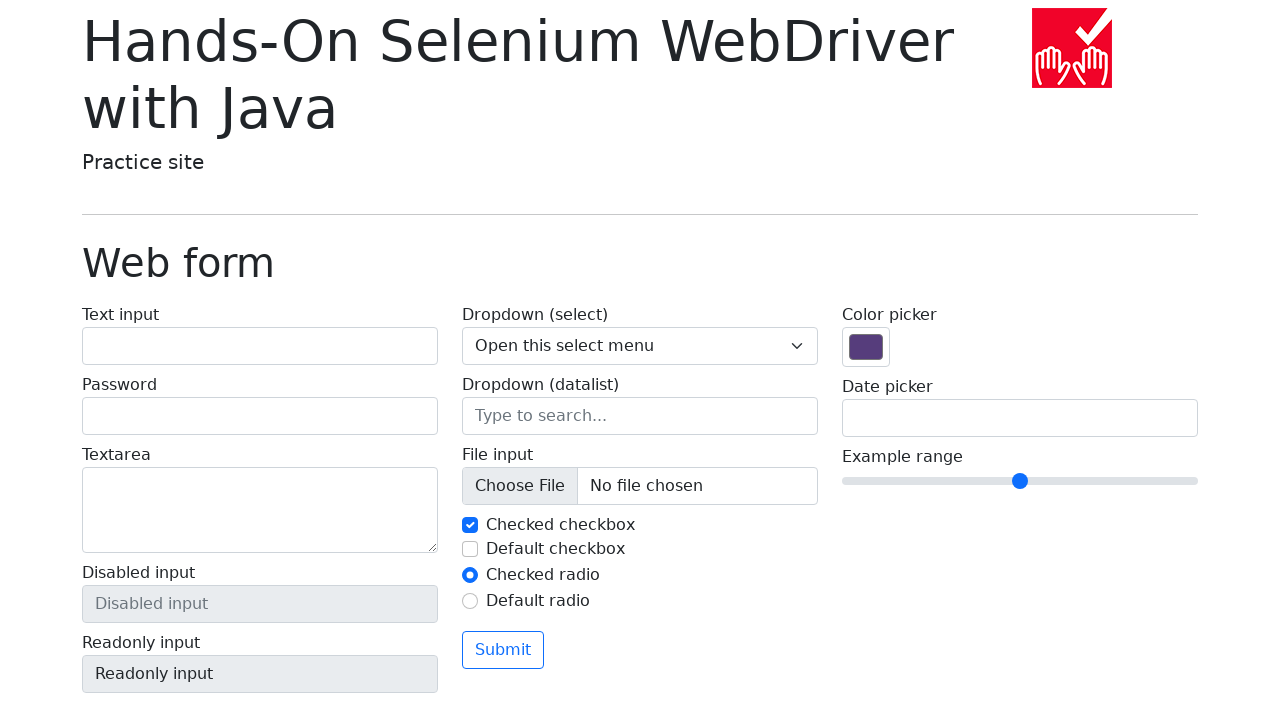